Tests React Semantic UI searchable dropdown by typing and selecting a country option

Starting URL: https://react.semantic-ui.com/maximize/dropdown-example-search-selection/

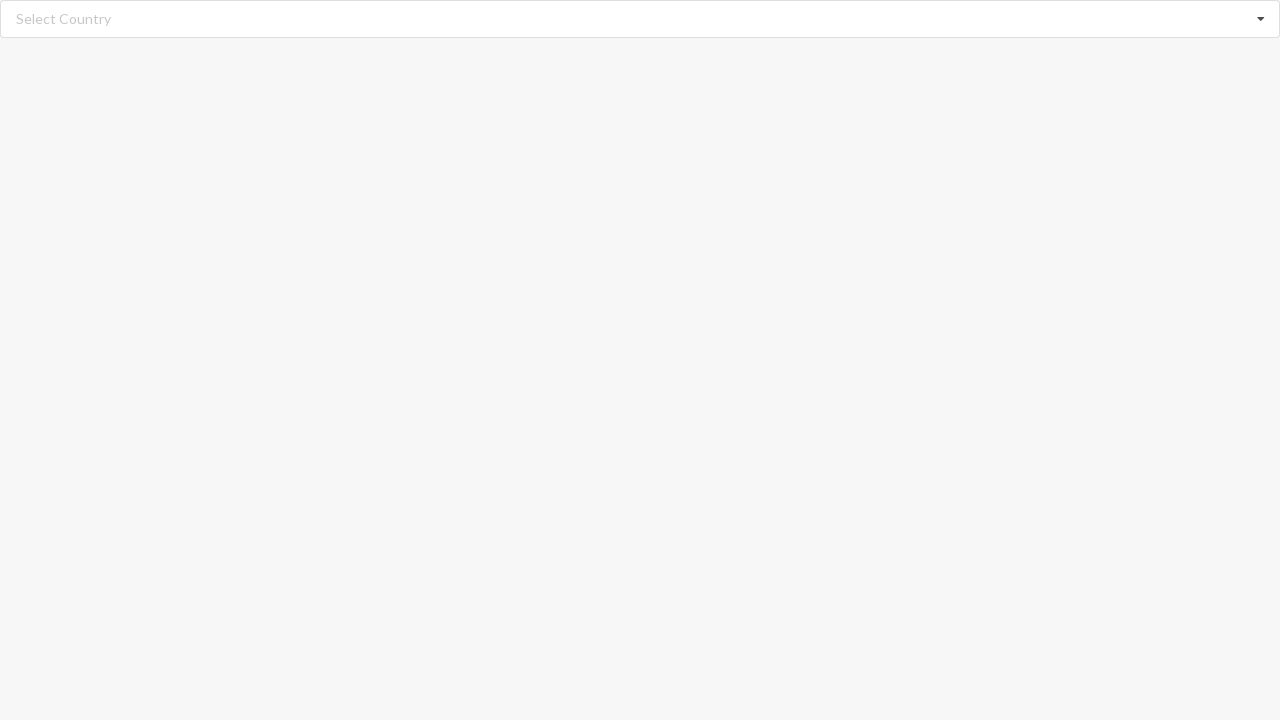

Typed 'Bahamas' in the searchable dropdown input field on input.search
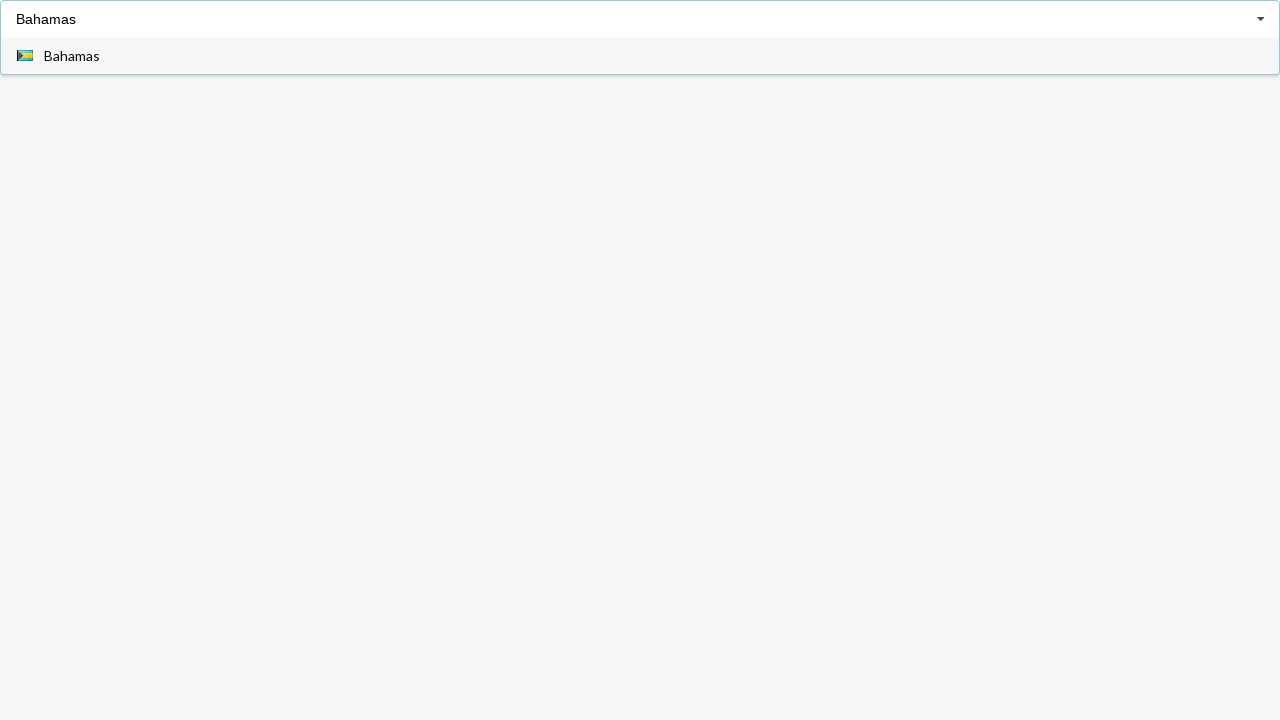

Waited for Bahamas option to become visible in dropdown
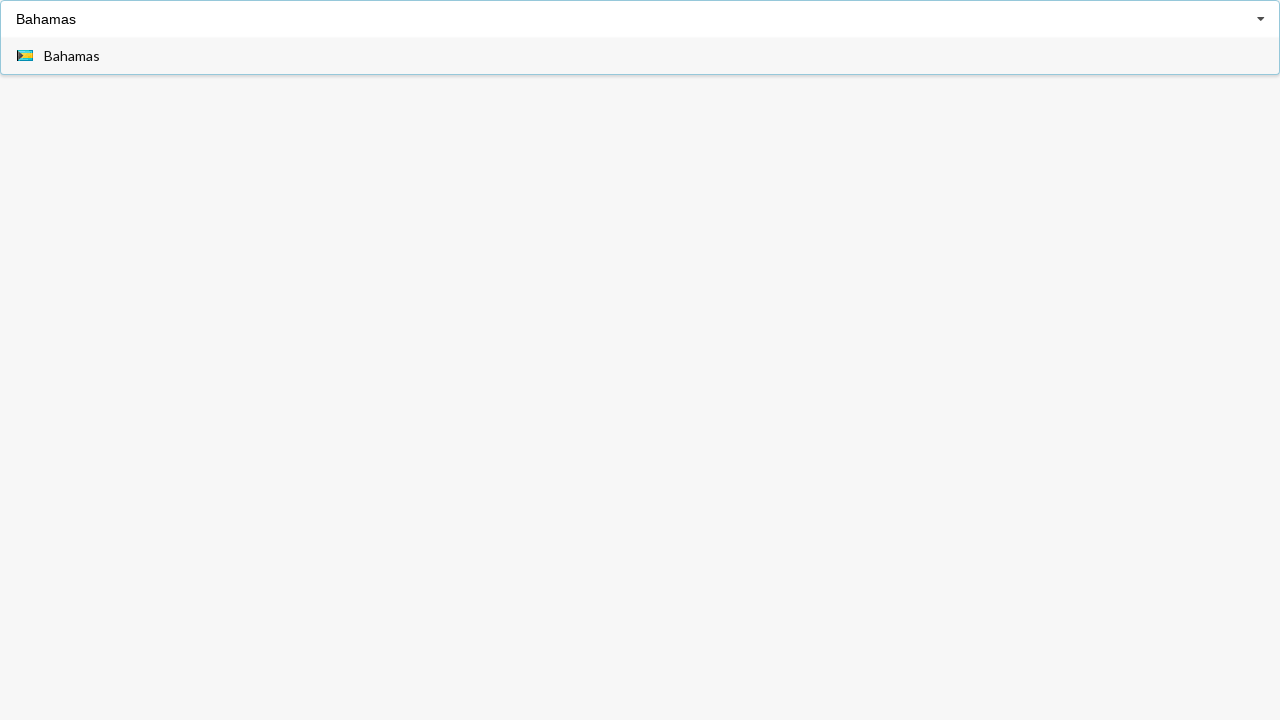

Clicked on the Bahamas option to select it at (72, 56) on div.item>span:has-text('Bahamas')
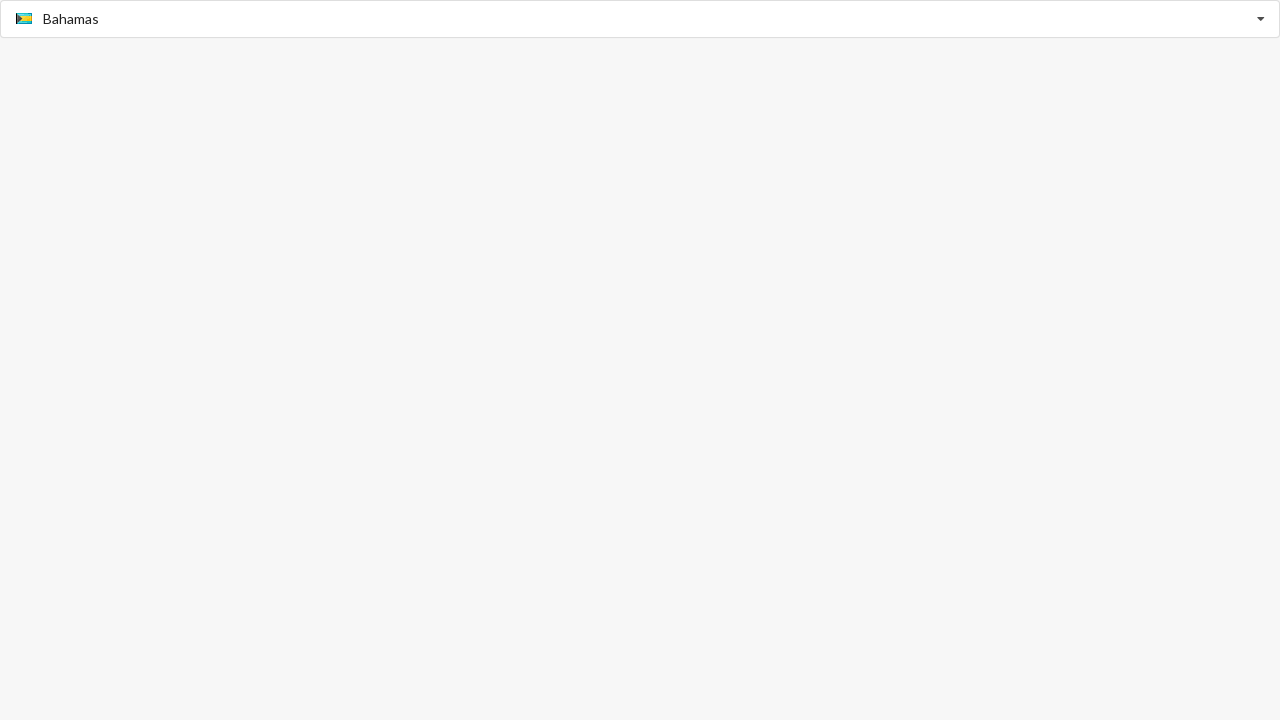

Verified that 'Bahamas' was successfully selected in the dropdown
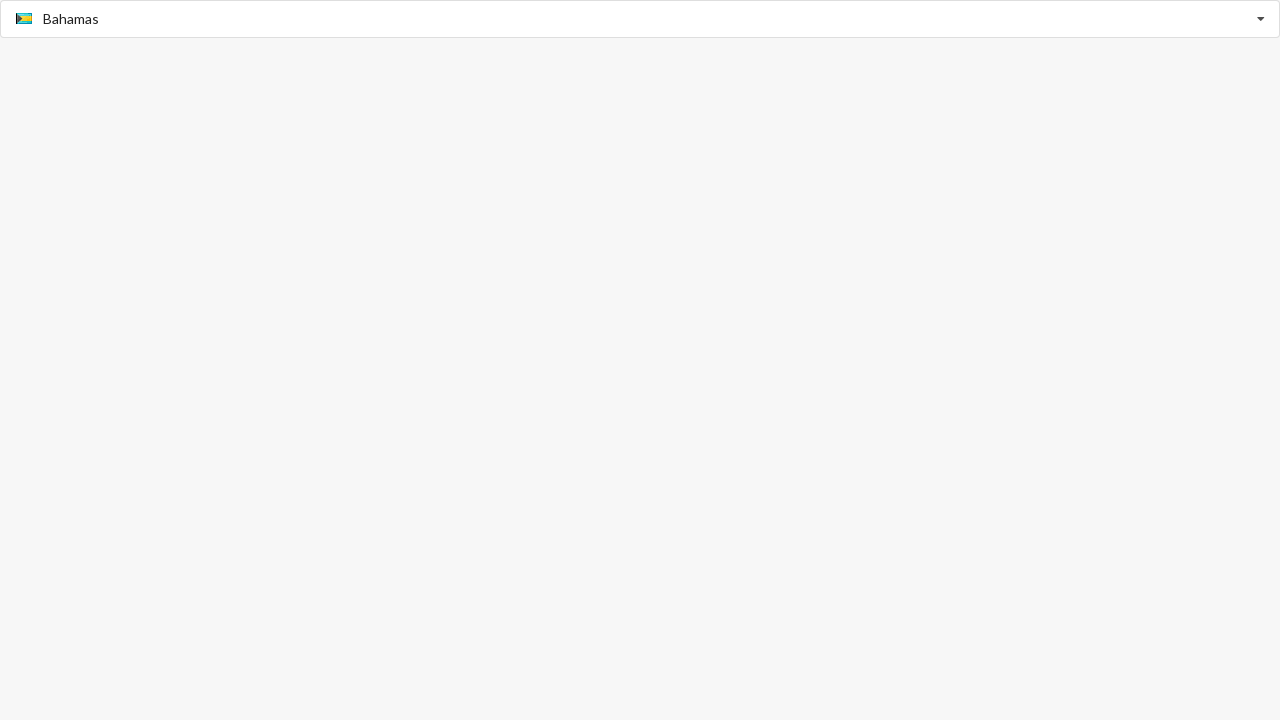

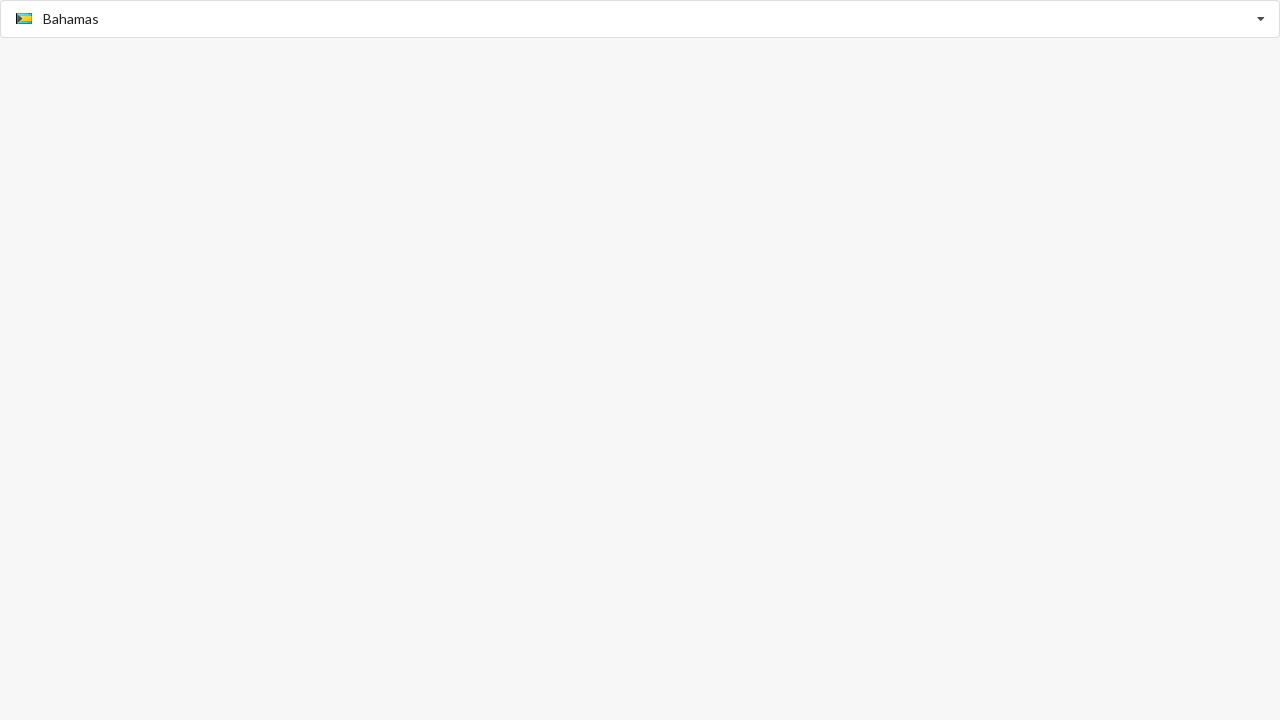